Tests a form page by filling in first name and last name fields, clearing the first name field, and re-entering the value.

Starting URL: http://formy-project.herokuapp.com/form

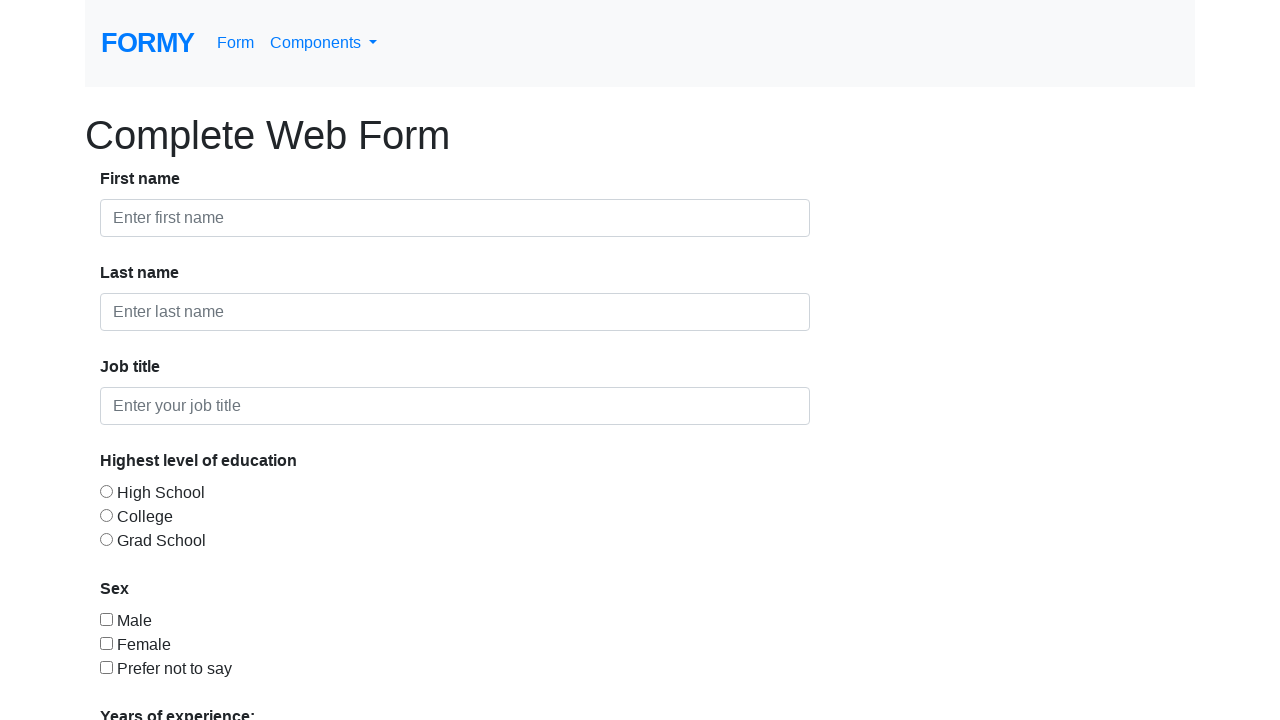

Filled first name field with 'Sussan' on #first-name
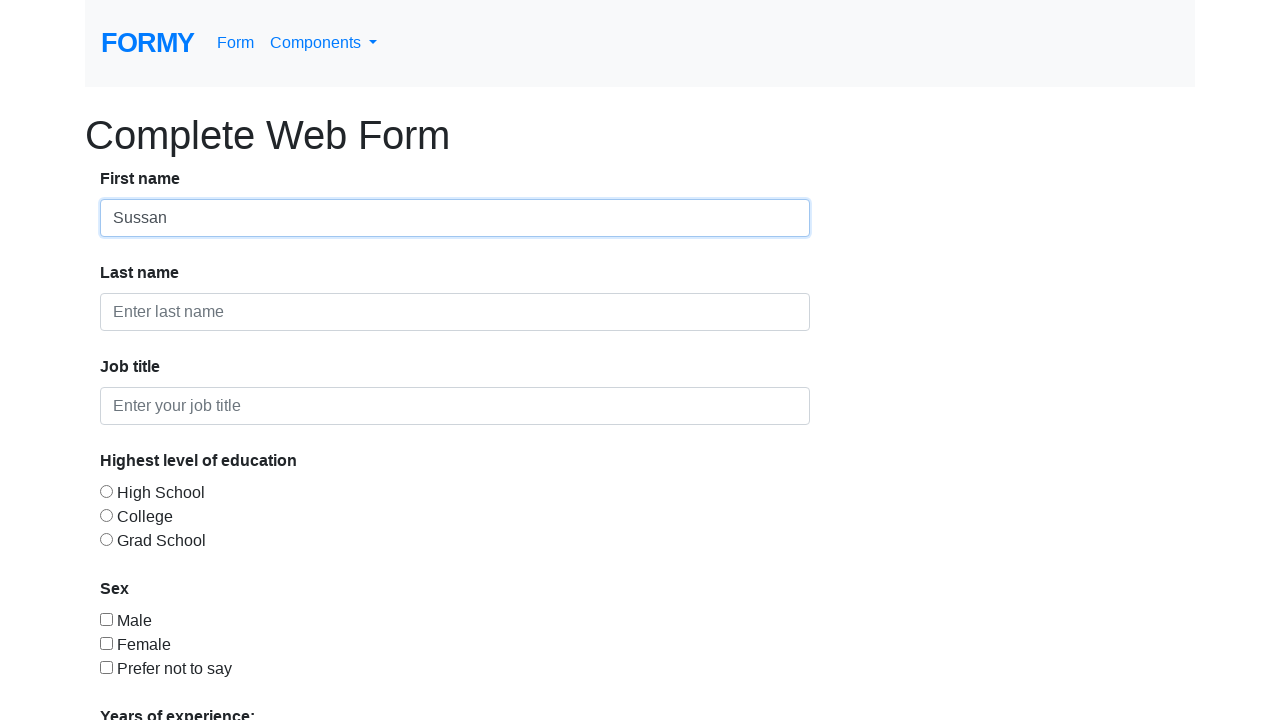

Filled last name field with 'automation' on #last-name
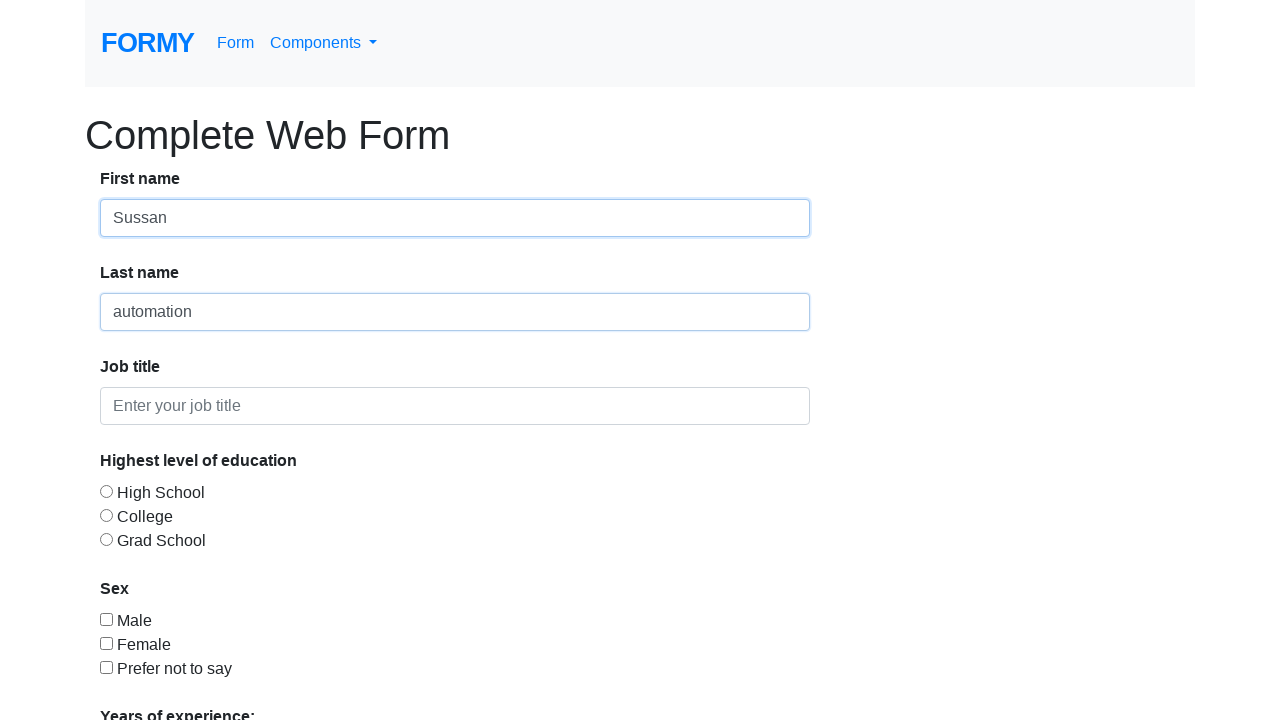

Cleared first name field on #first-name
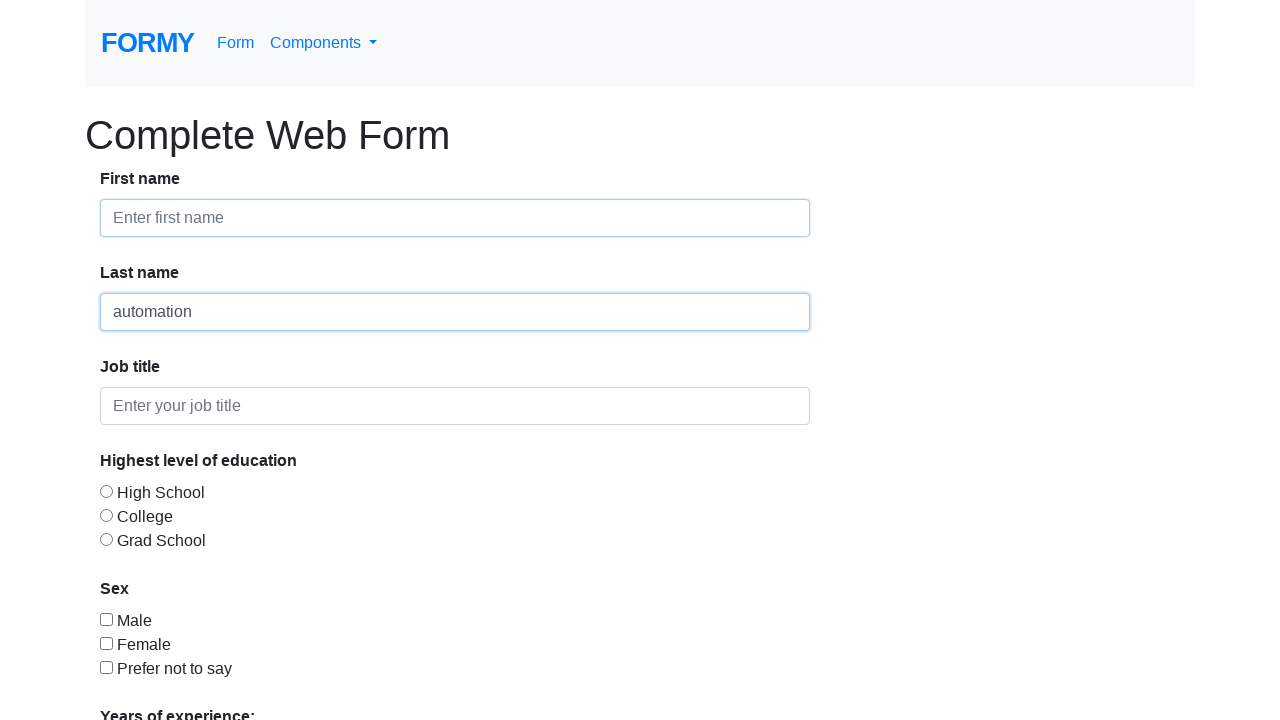

Re-entered 'Sussan' in first name field on #first-name
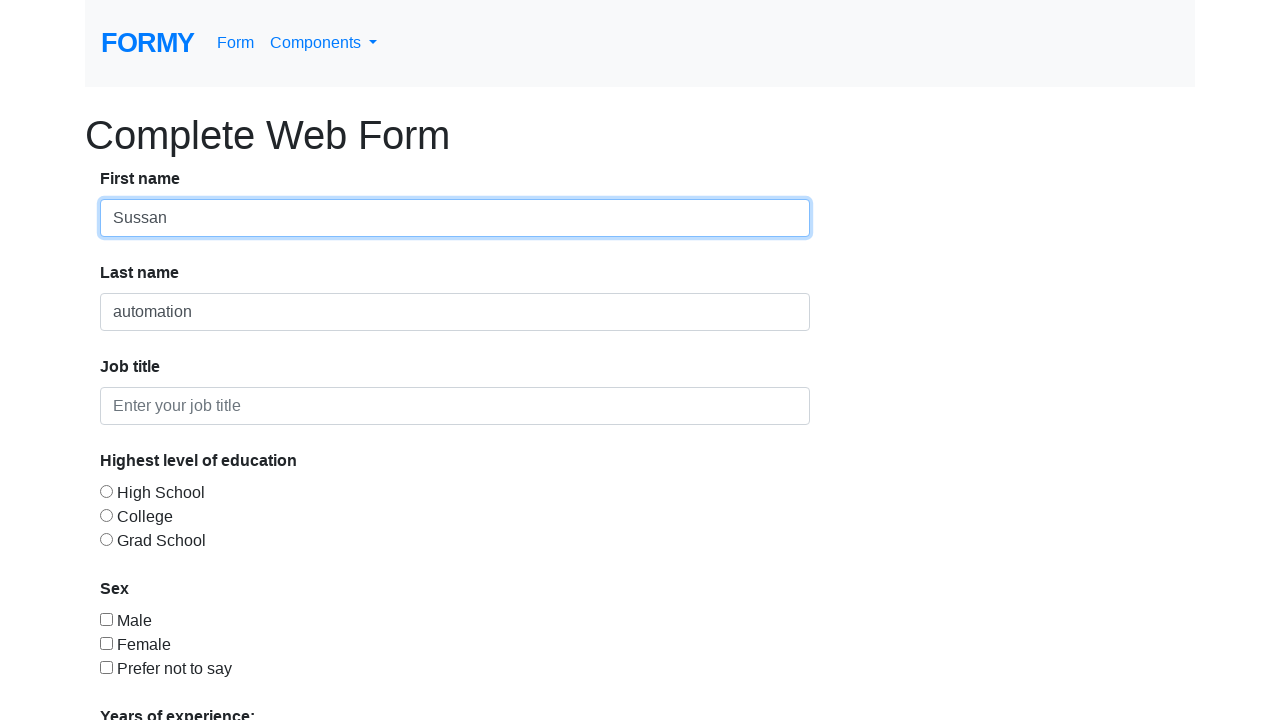

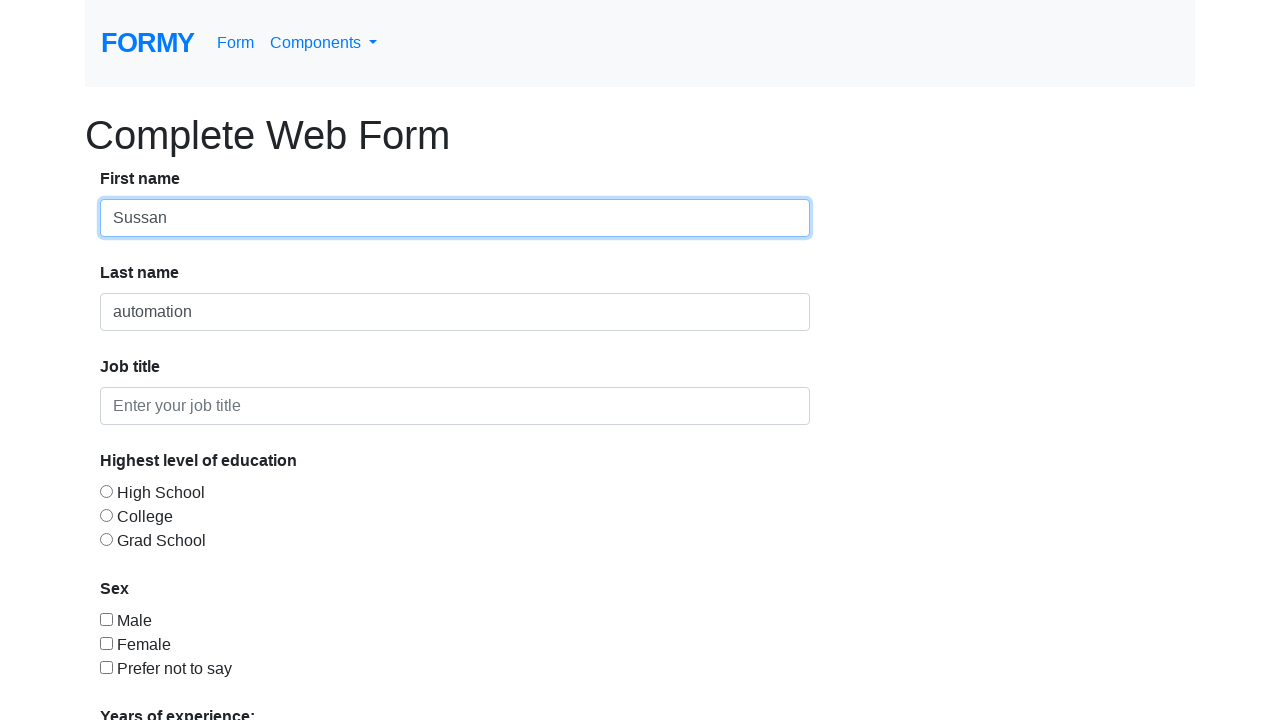